Tests opting out of A/B tests by adding an opt-out cookie after visiting the page, then refreshing to verify the page shows "No A/B Test" heading

Starting URL: http://the-internet.herokuapp.com/abtest

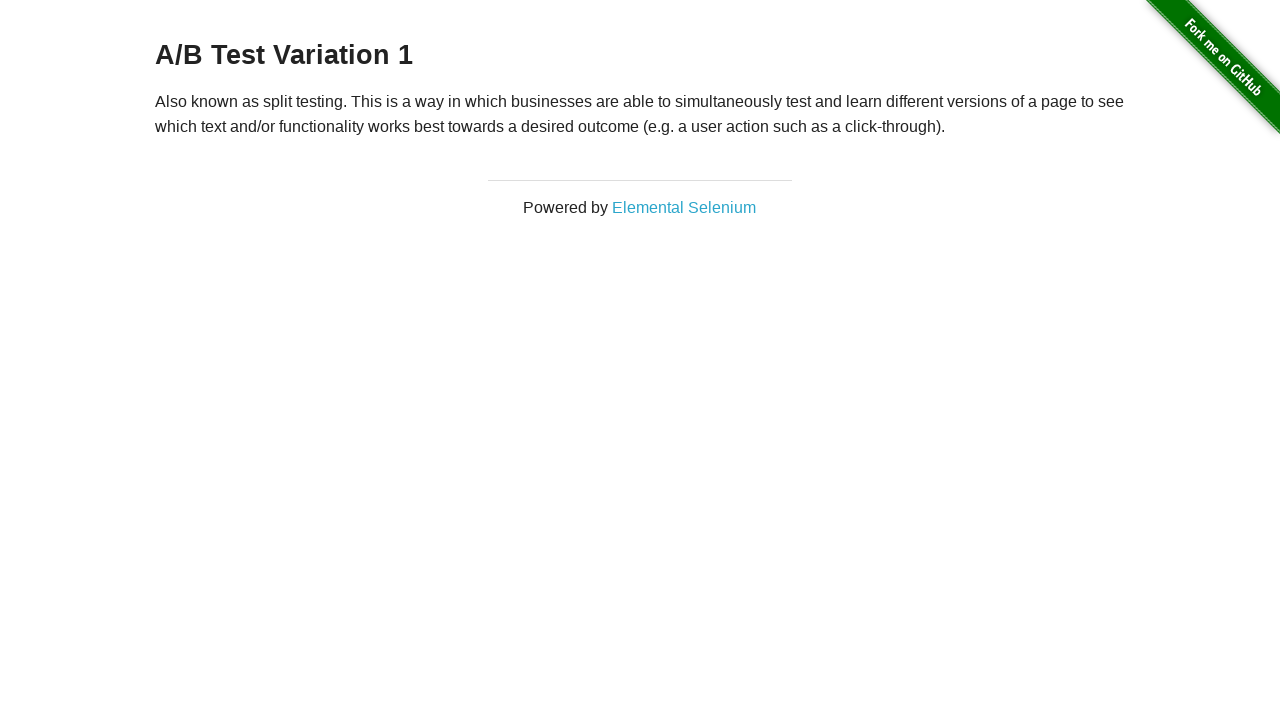

Located h3 heading element
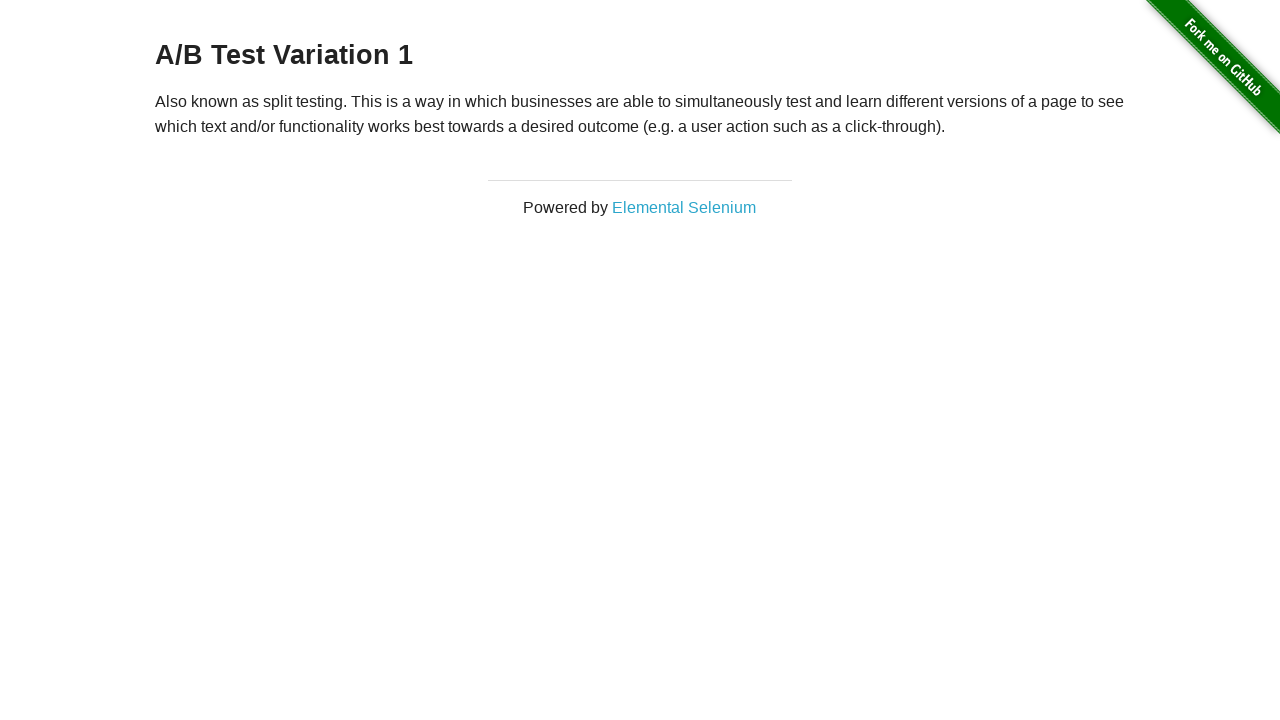

Retrieved heading text
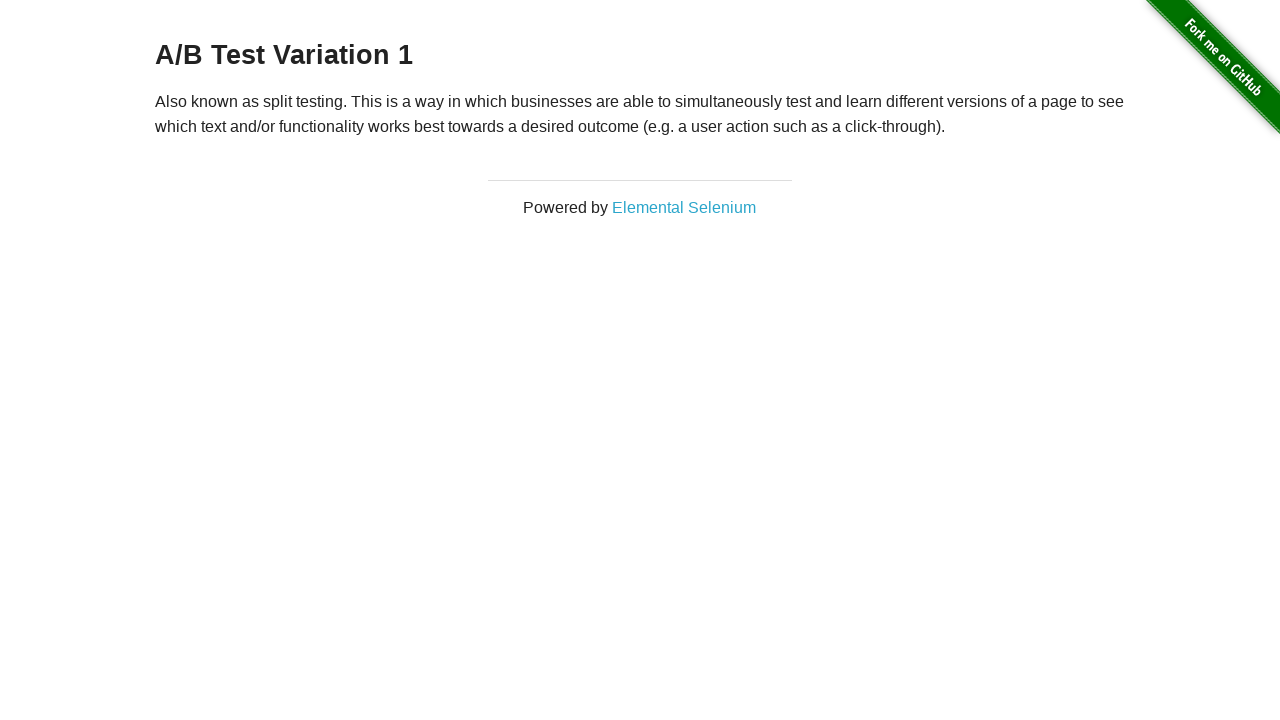

Verified we are in an A/B test group (heading starts with 'A/B Test')
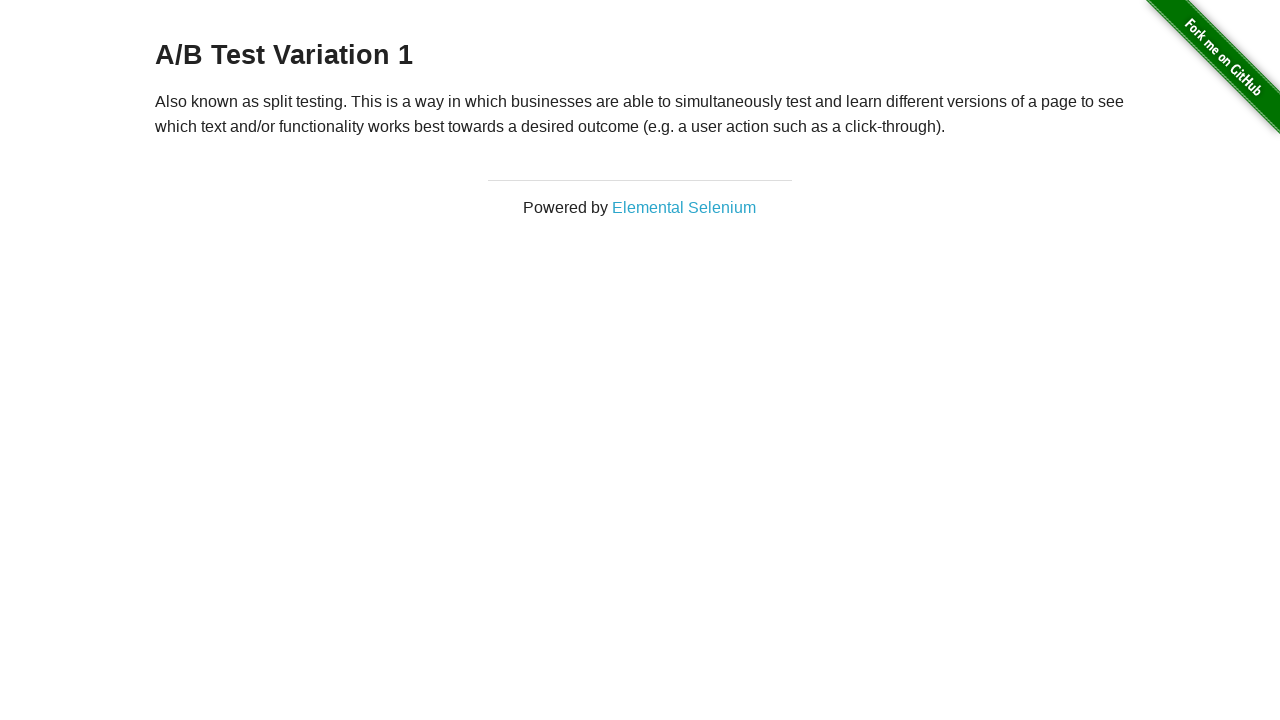

Added optimizelyOptOut cookie with value 'true'
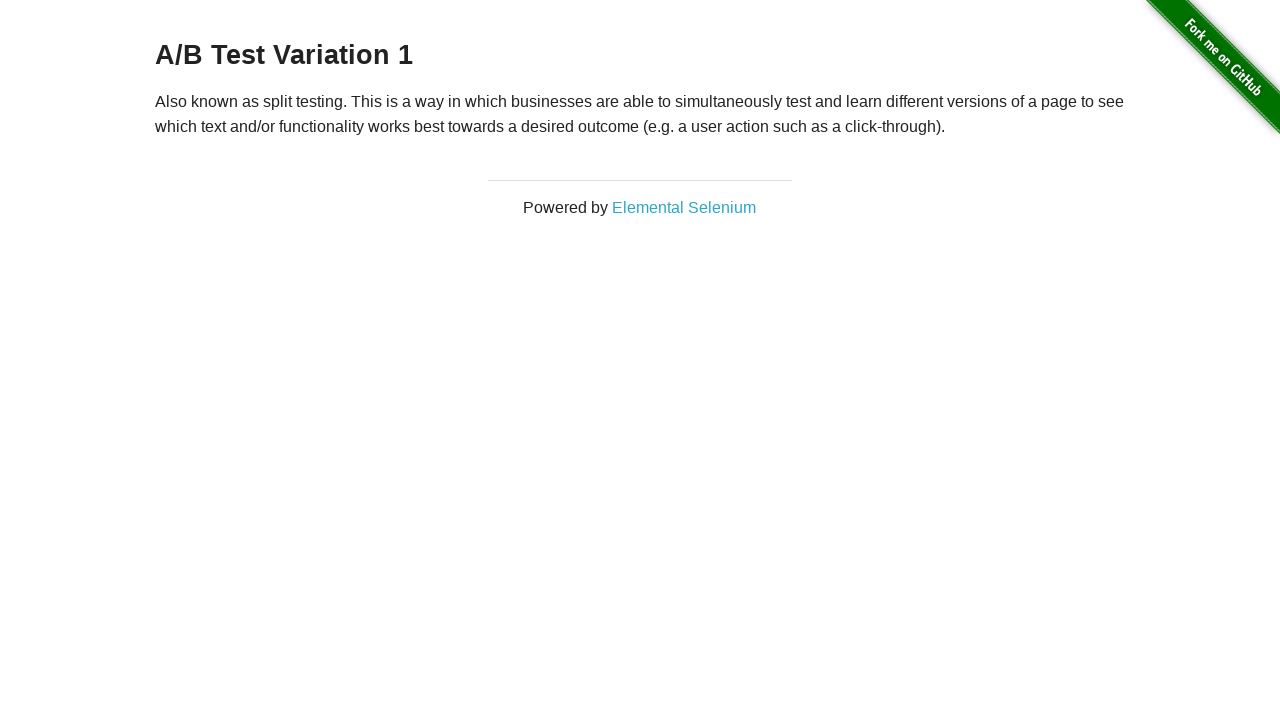

Refreshed the page to apply opt-out cookie
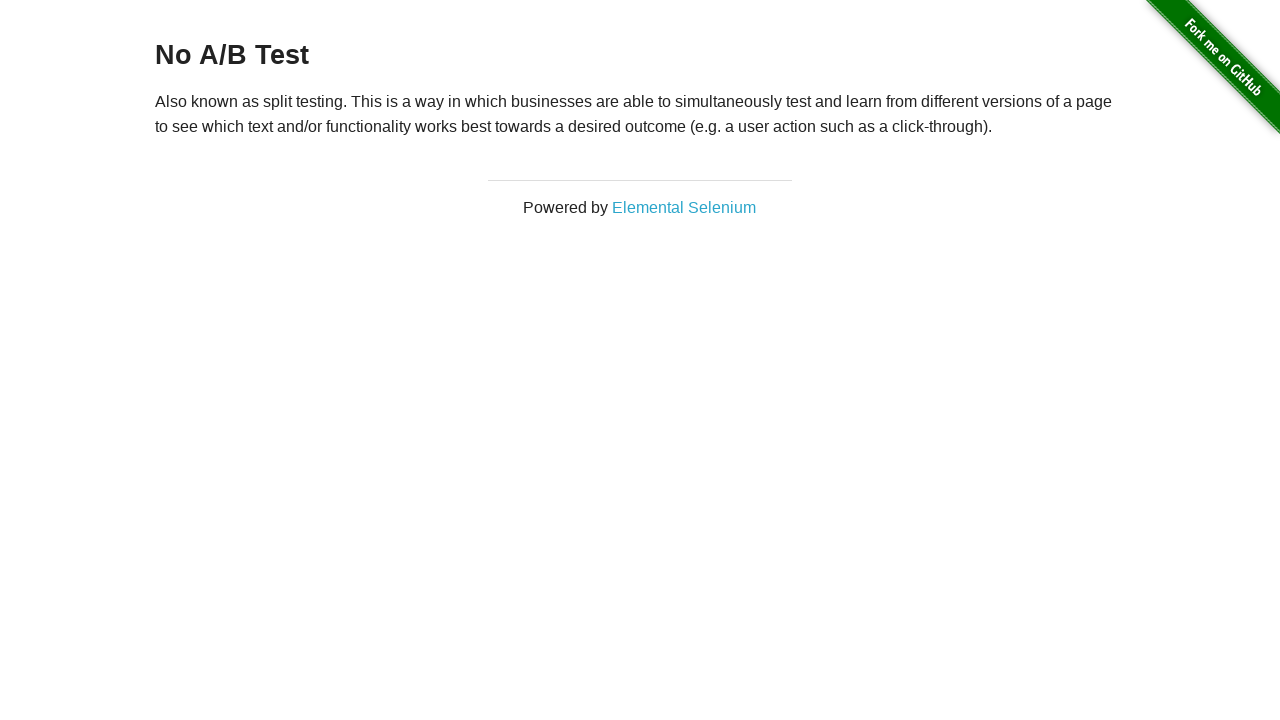

Retrieved heading text after page refresh
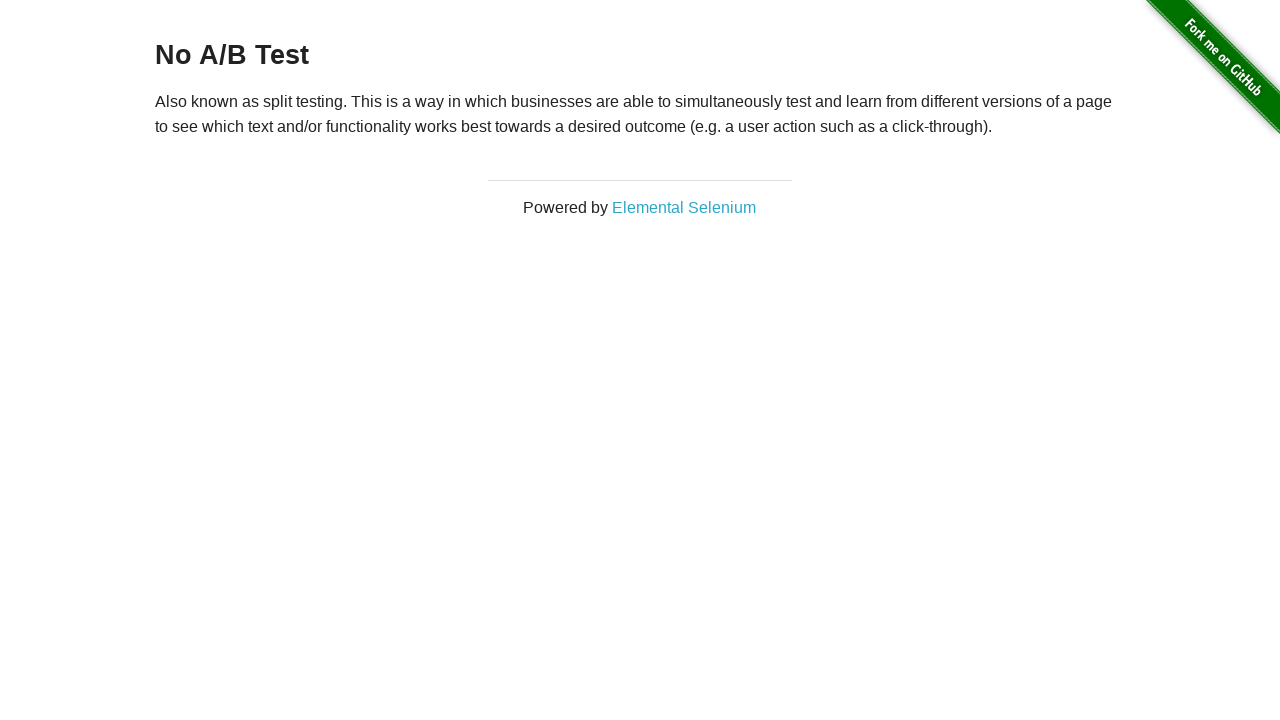

Verified opt-out successful: heading now starts with 'No A/B Test'
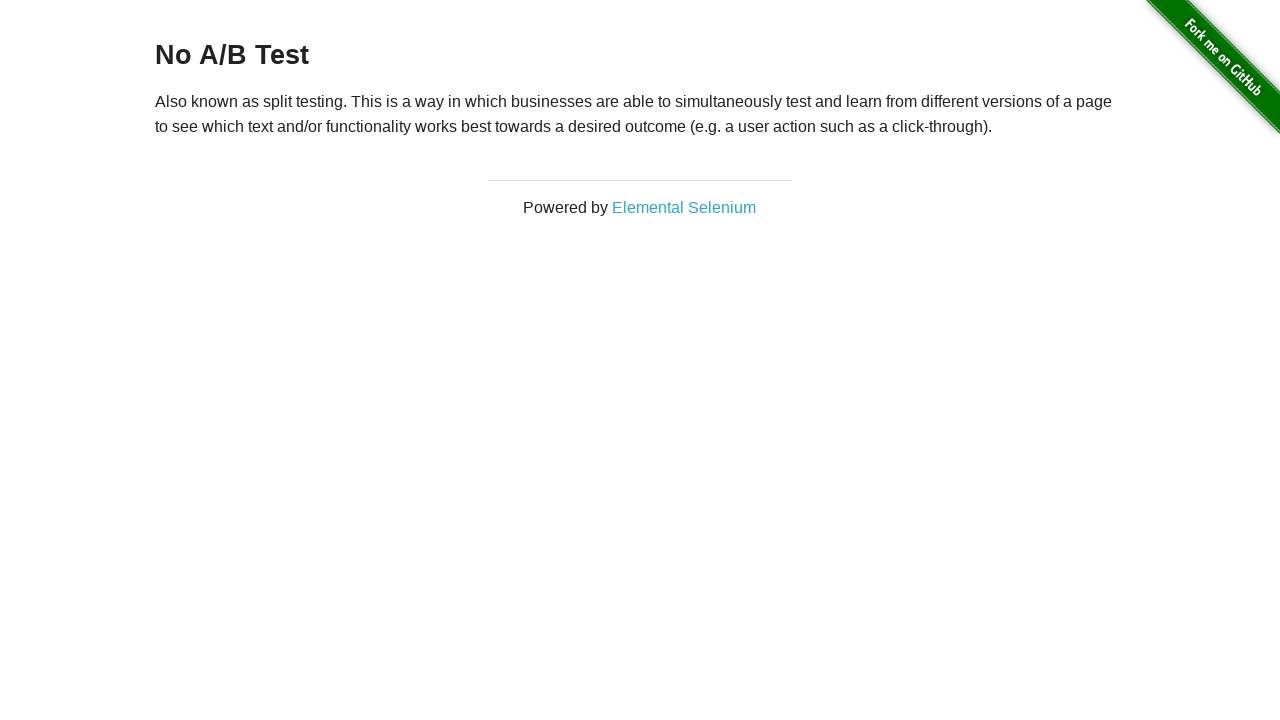

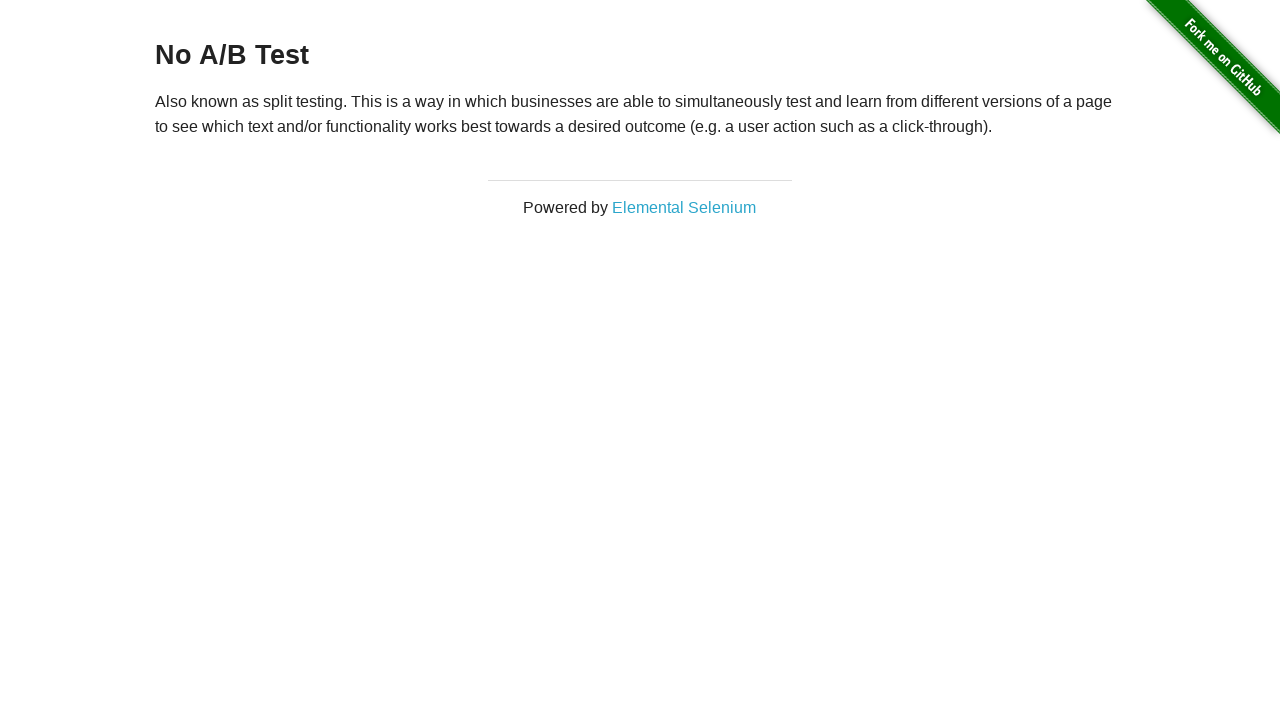